Tests Trello sign up flow by entering an email address and proceeding through the sign up process

Starting URL: https://trello.com/

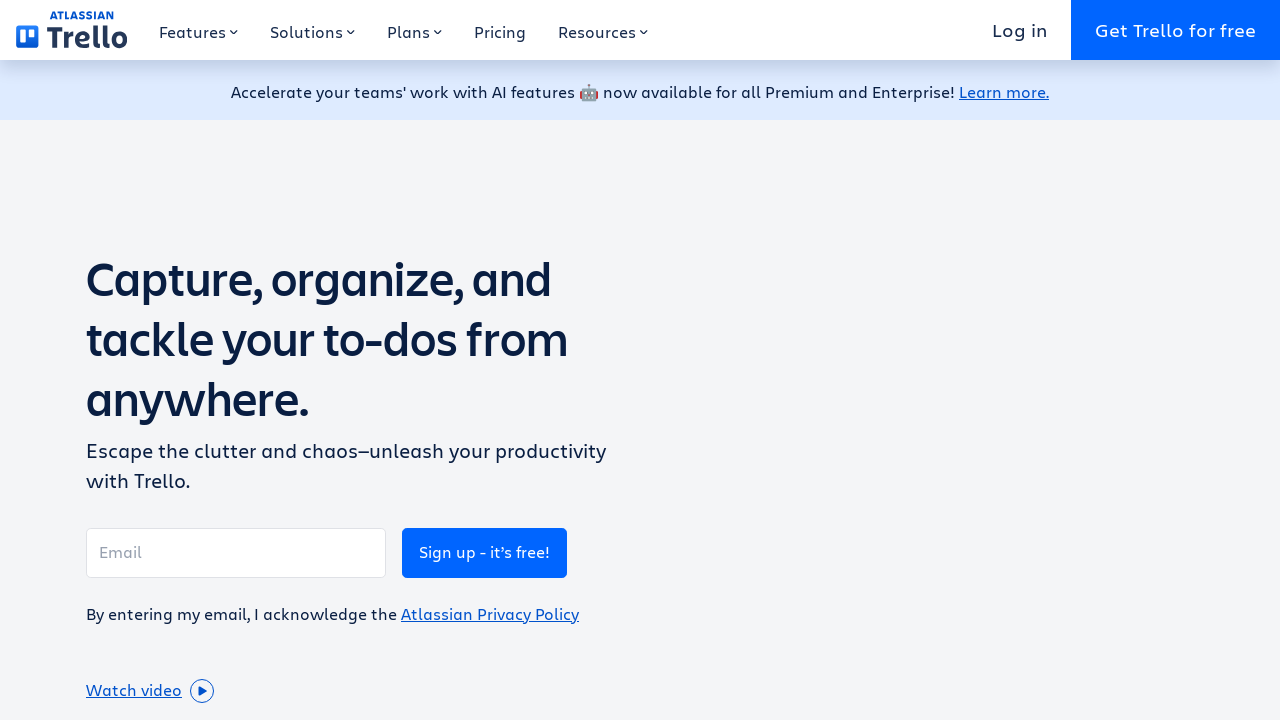

Filled email field with 'testuser2024@gmail.com' on input[name='email']
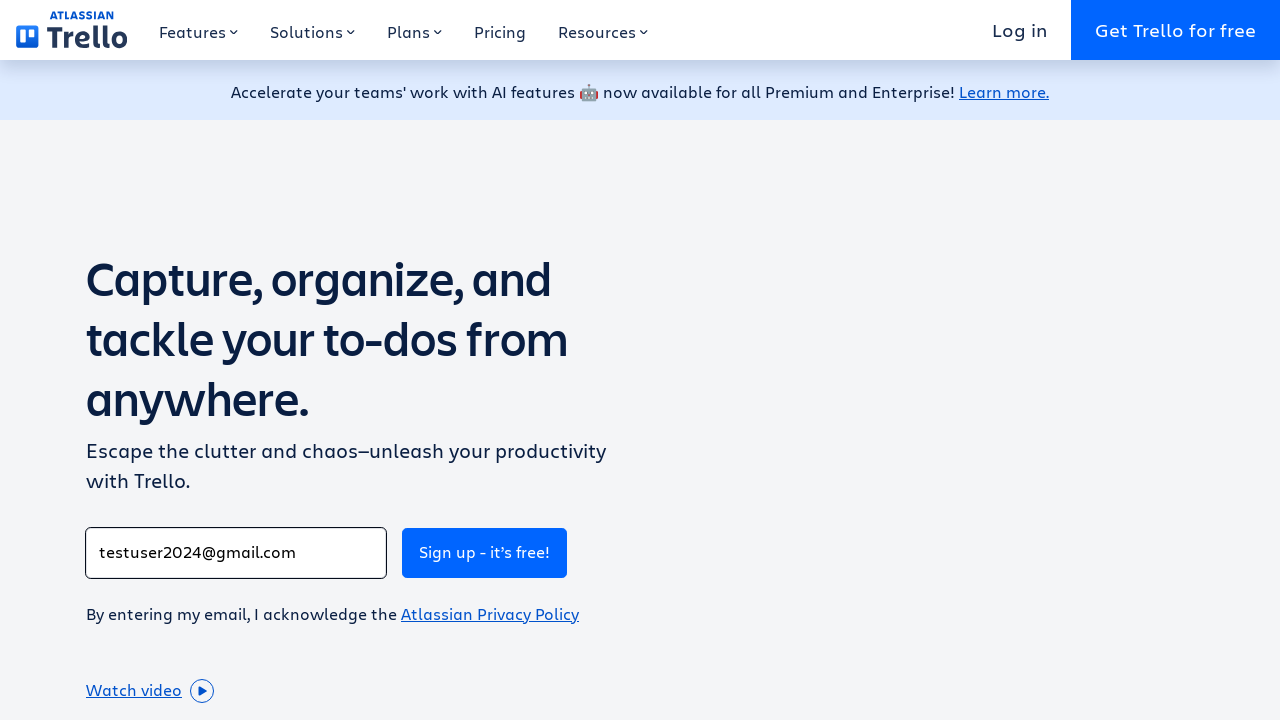

Pressed Enter to submit email form on input[name='email']
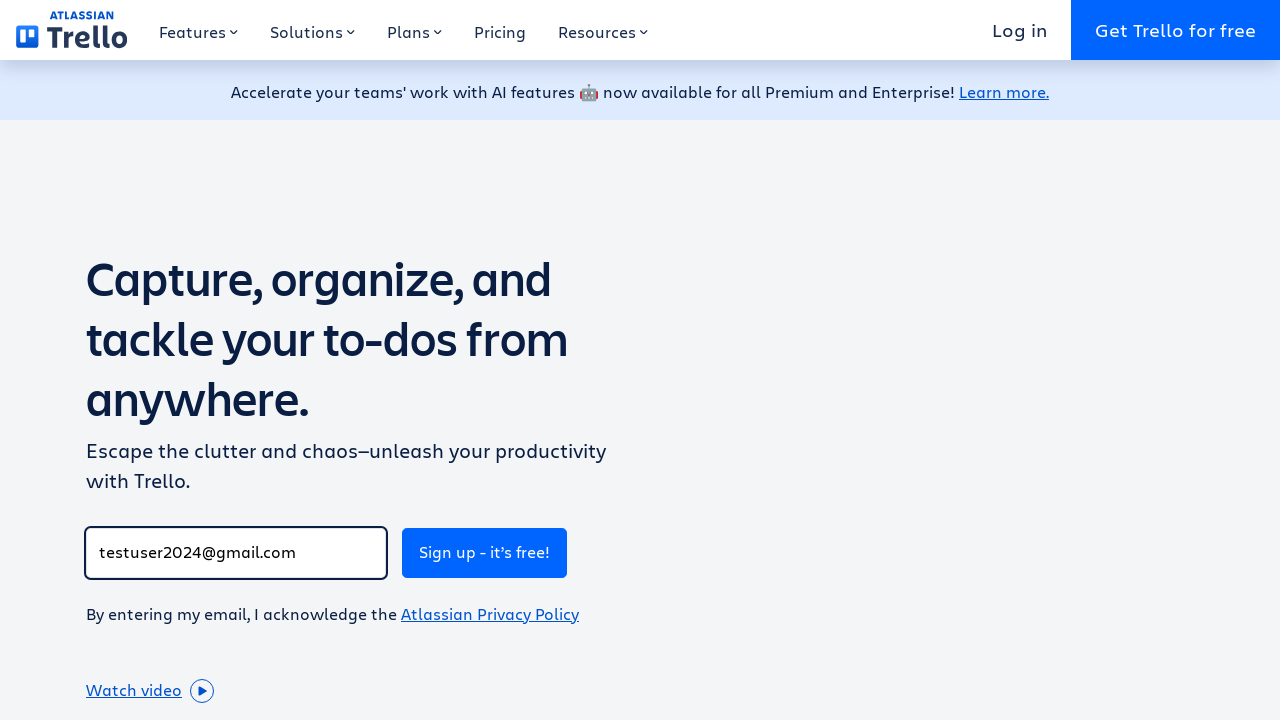

Waited for page to reach network idle state
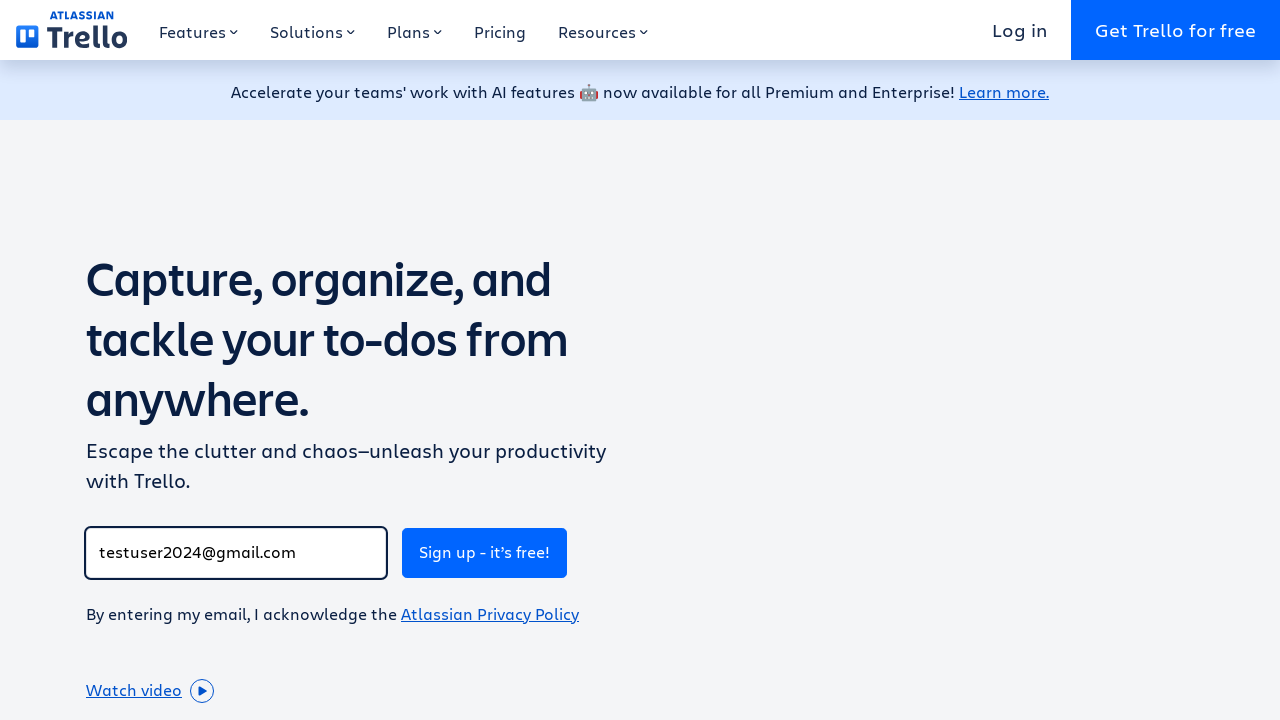

Clicked Sign up button to proceed through sign up process at (640, 313) on xpath=//span[contains(.,'Sign up')]
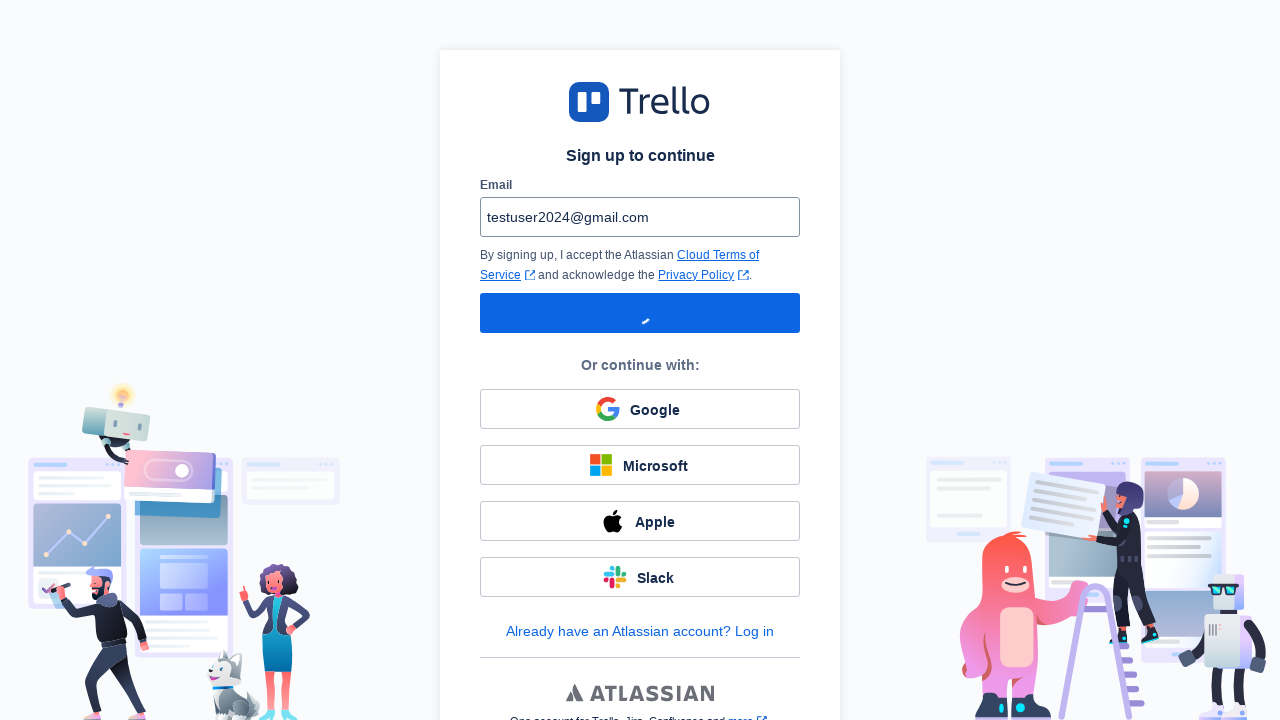

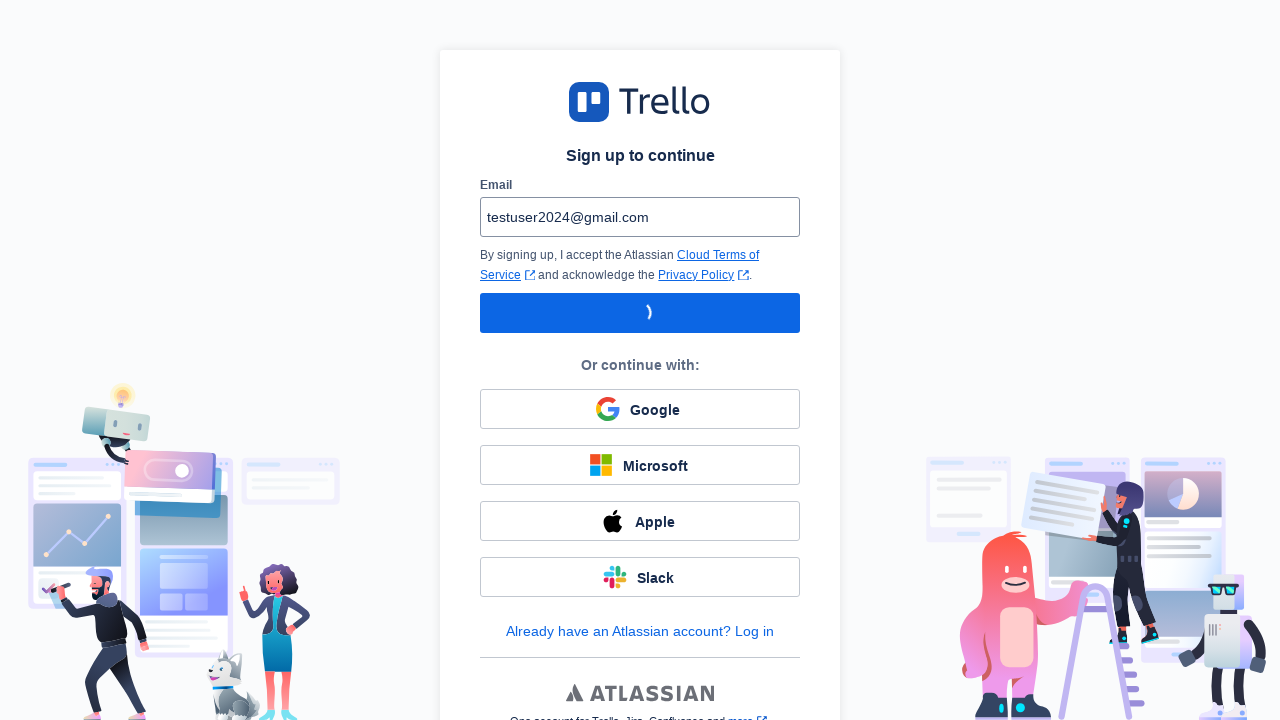